Tests the jQuery UI datepicker widget by switching to an iframe and entering a date using sendKeys method

Starting URL: https://jqueryui.com/datepicker/

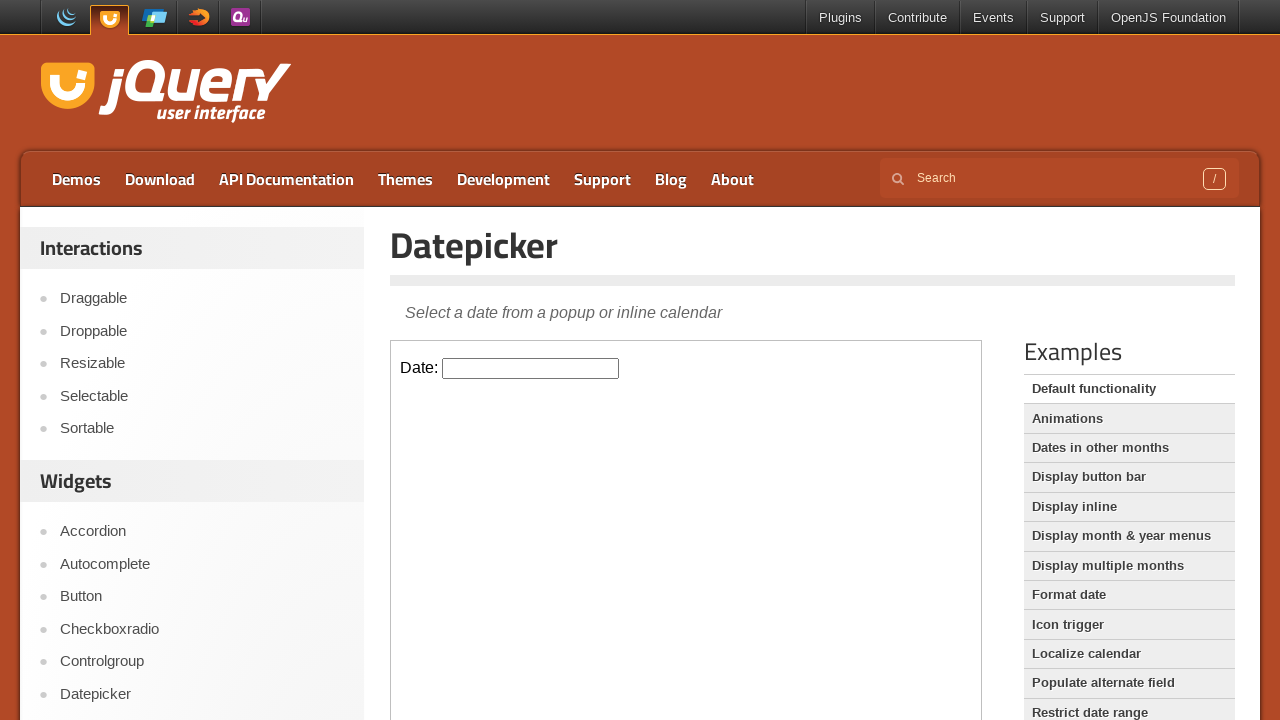

Switched to first iframe containing datepicker widget
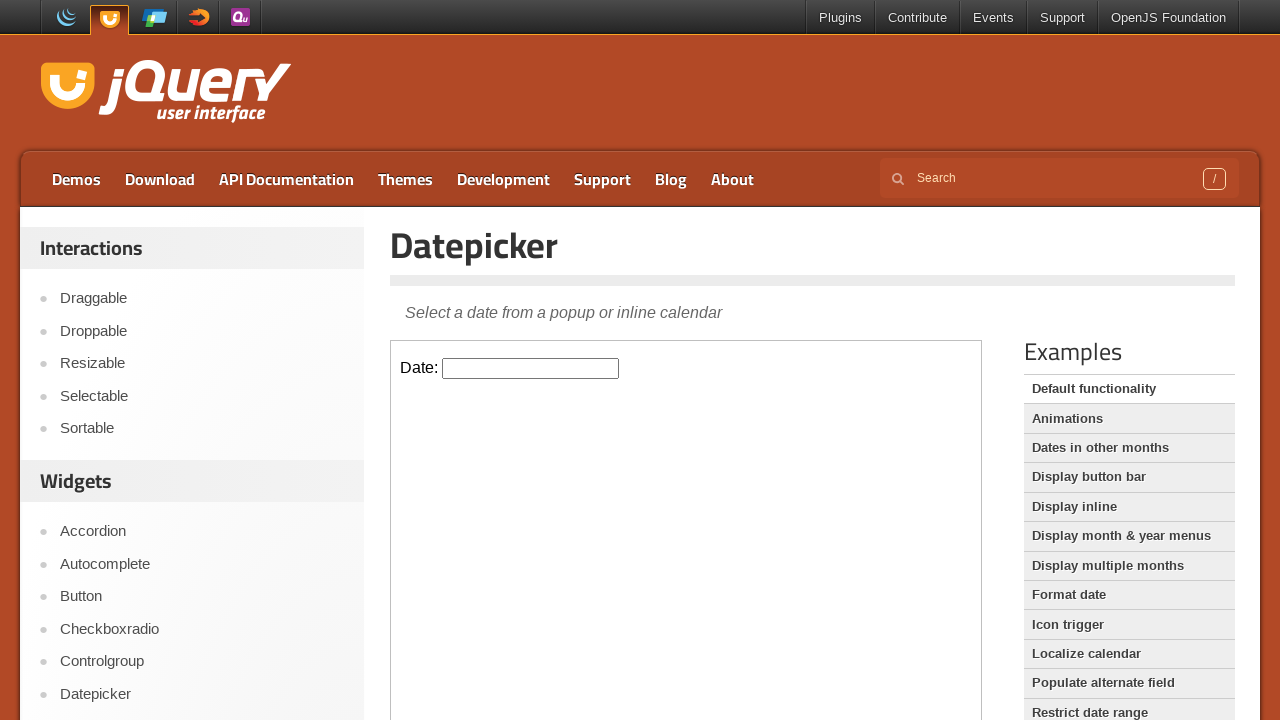

Entered date '08/05/2025' into datepicker input using sendKeys method on iframe >> nth=0 >> internal:control=enter-frame >> #datepicker
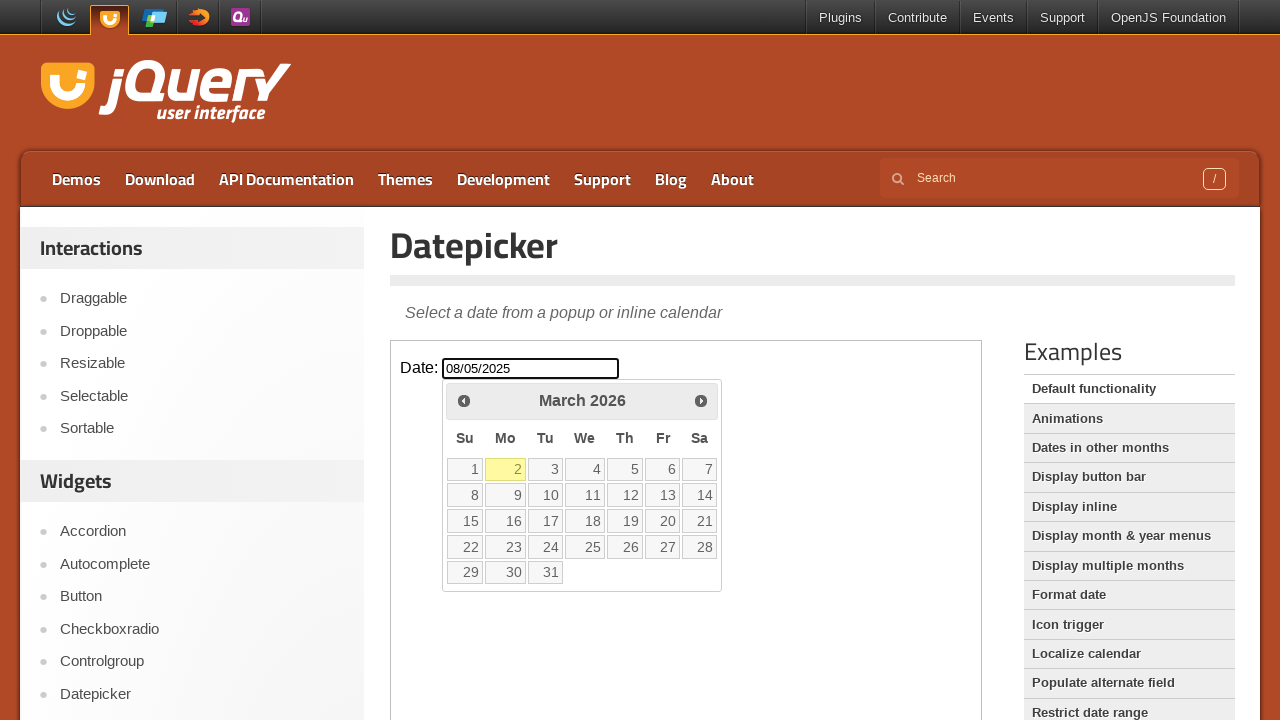

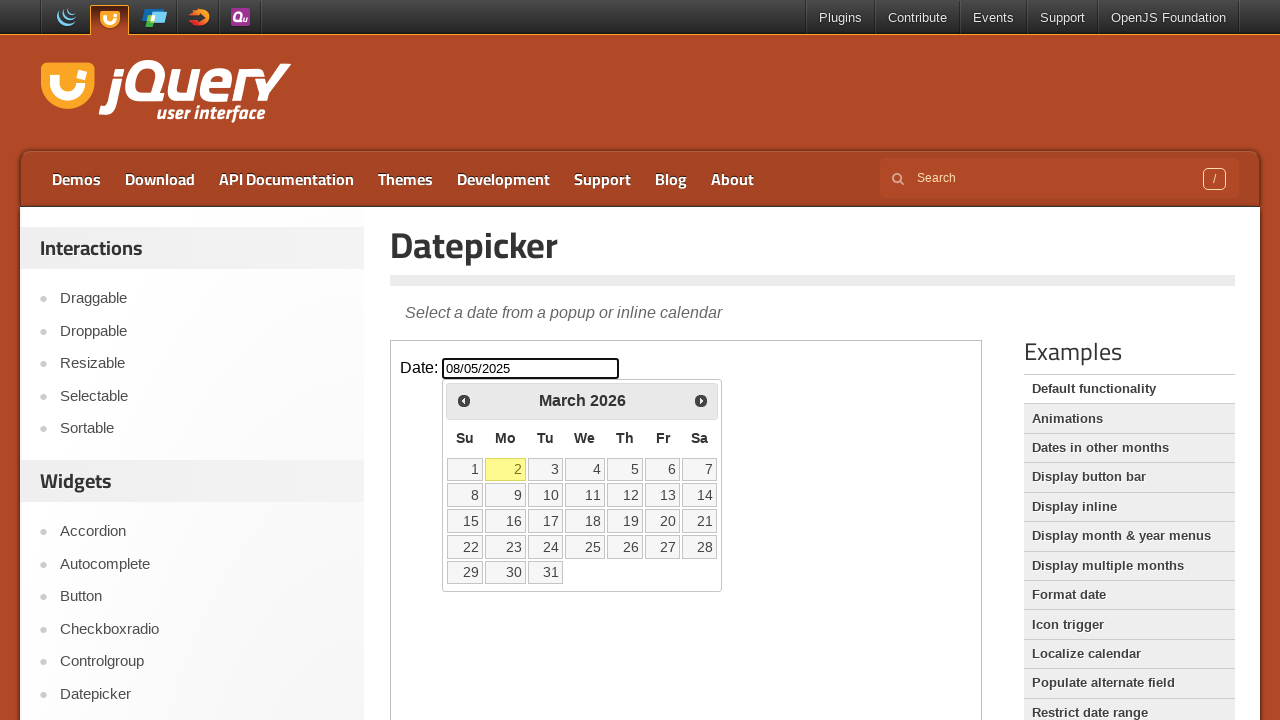